Tests that the quantity field does not accept negative values

Starting URL: https://guilhermeveigalopes.github.io/almoxarifado/

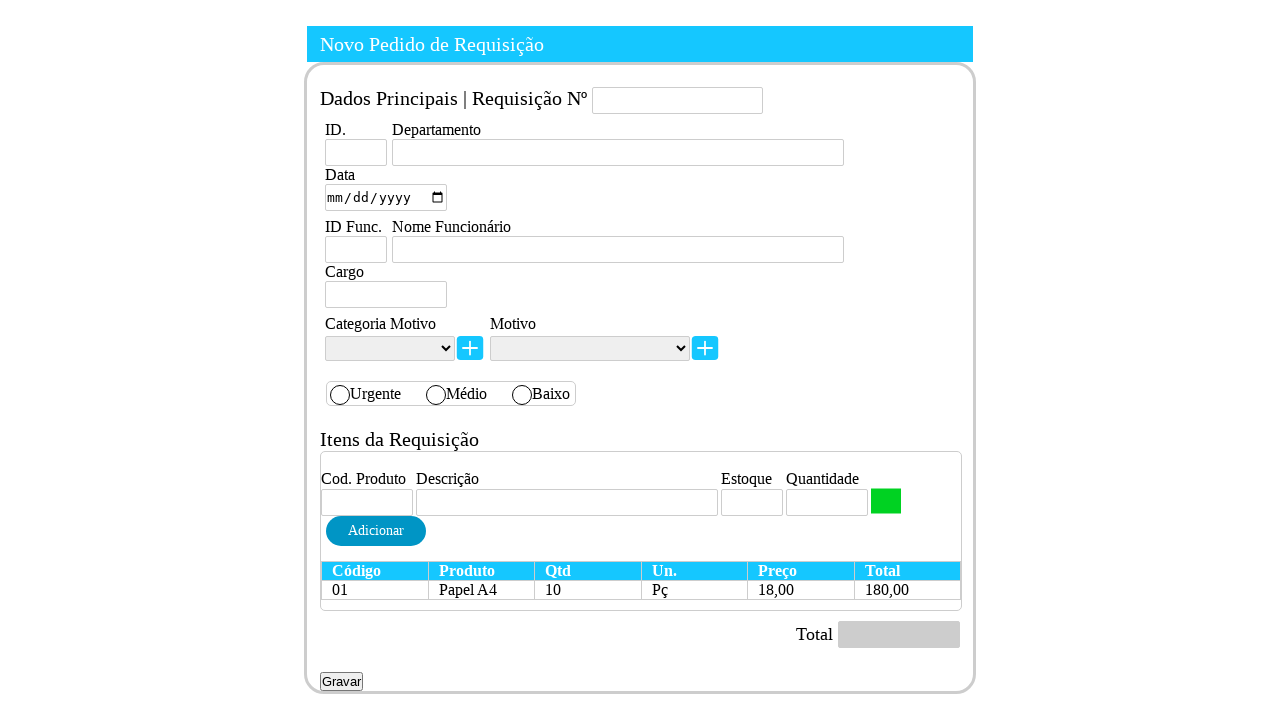

Clicked product code field at (367, 503) on #codigoProduto
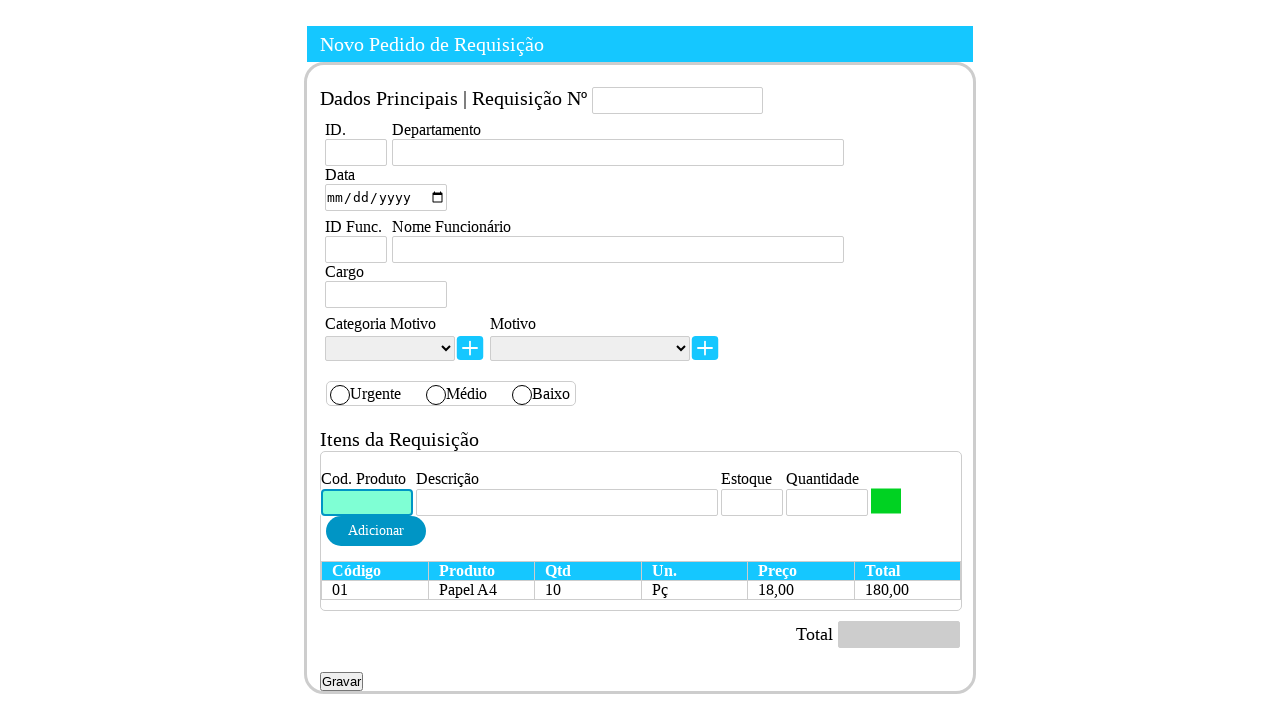

Filled product code field with '10' on #codigoProduto
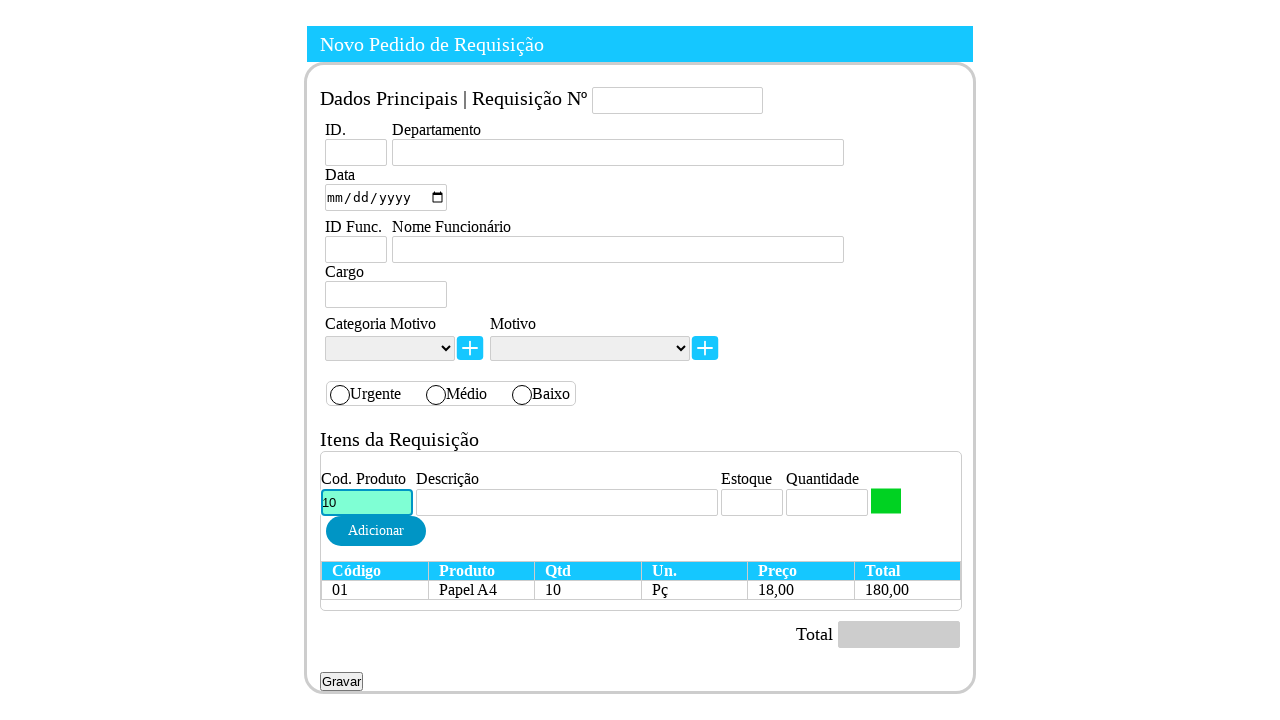

Clicked stock field at (752, 503) on #Estoque
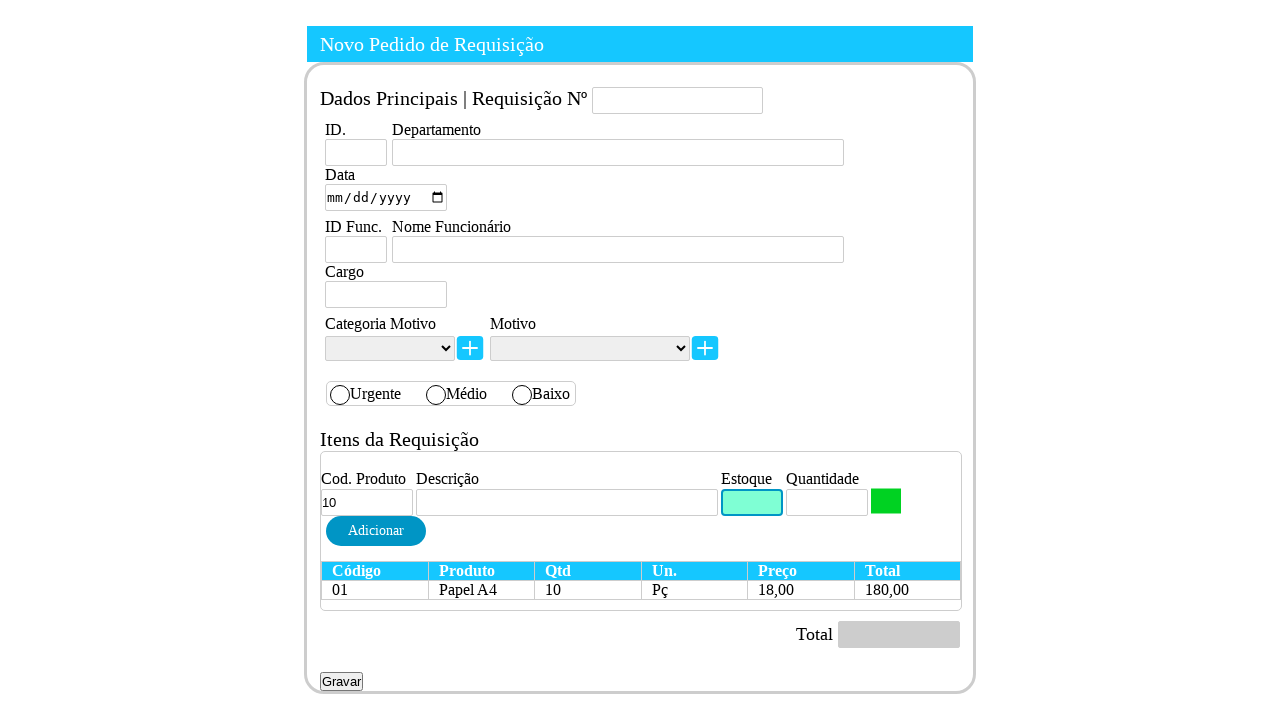

Clicked quantity field at (827, 503) on #Quantidade
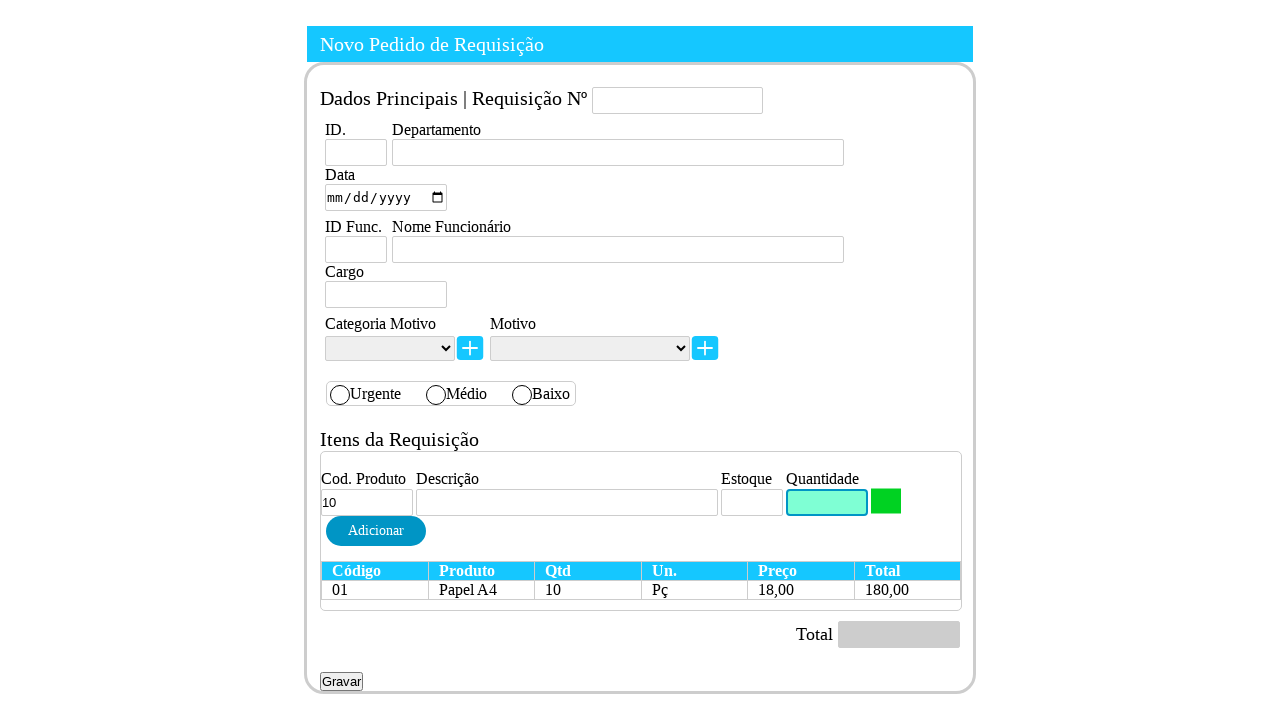

Attempted to fill quantity field with negative value '-2' on #Quantidade
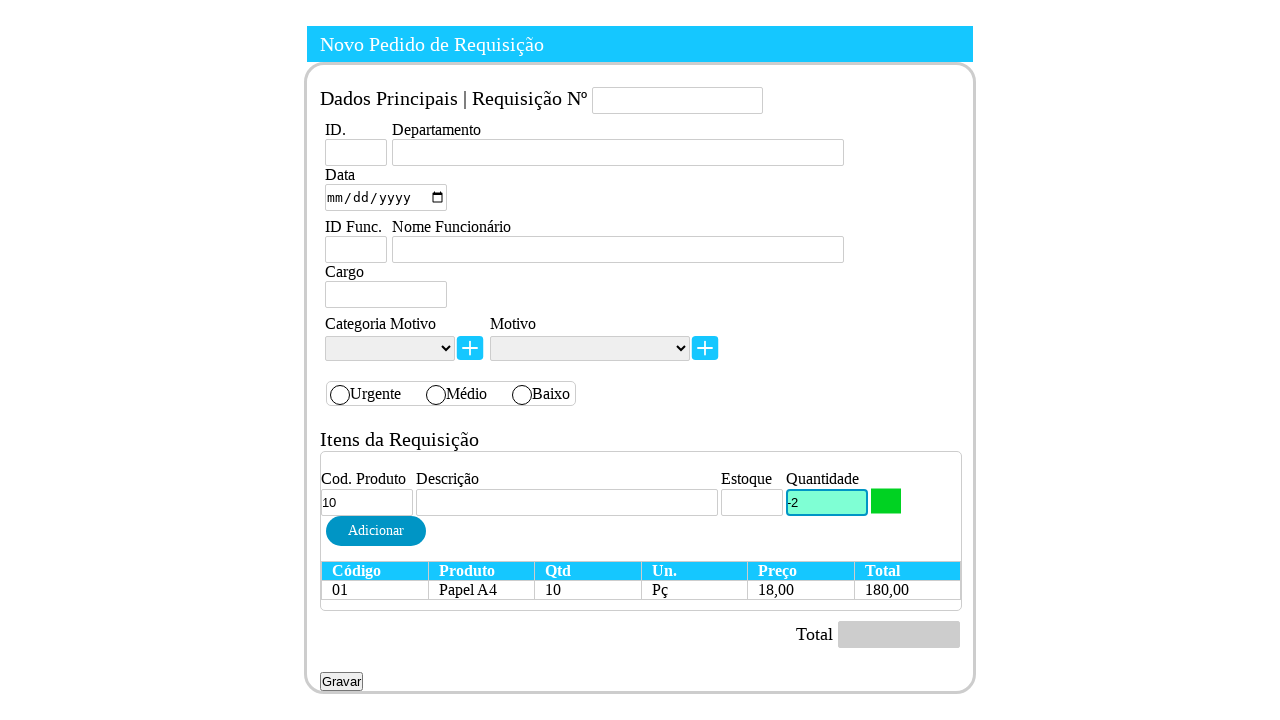

Waited for quantity field value to be populated
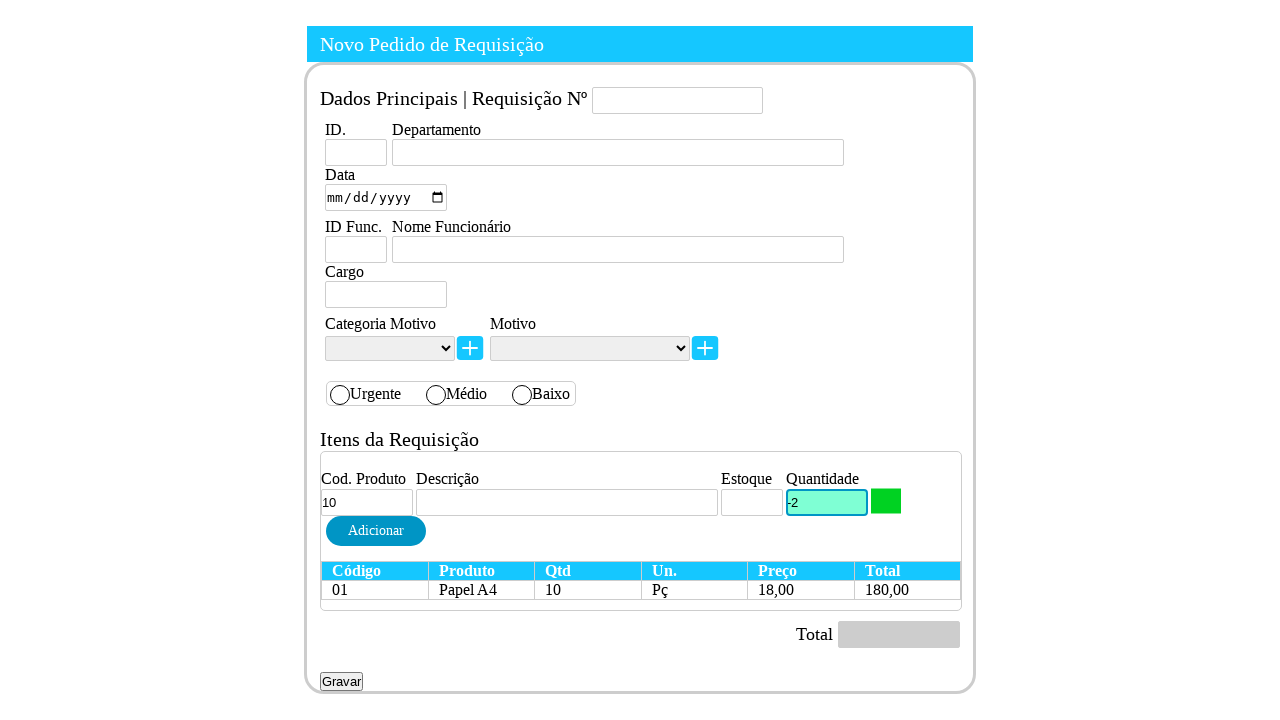

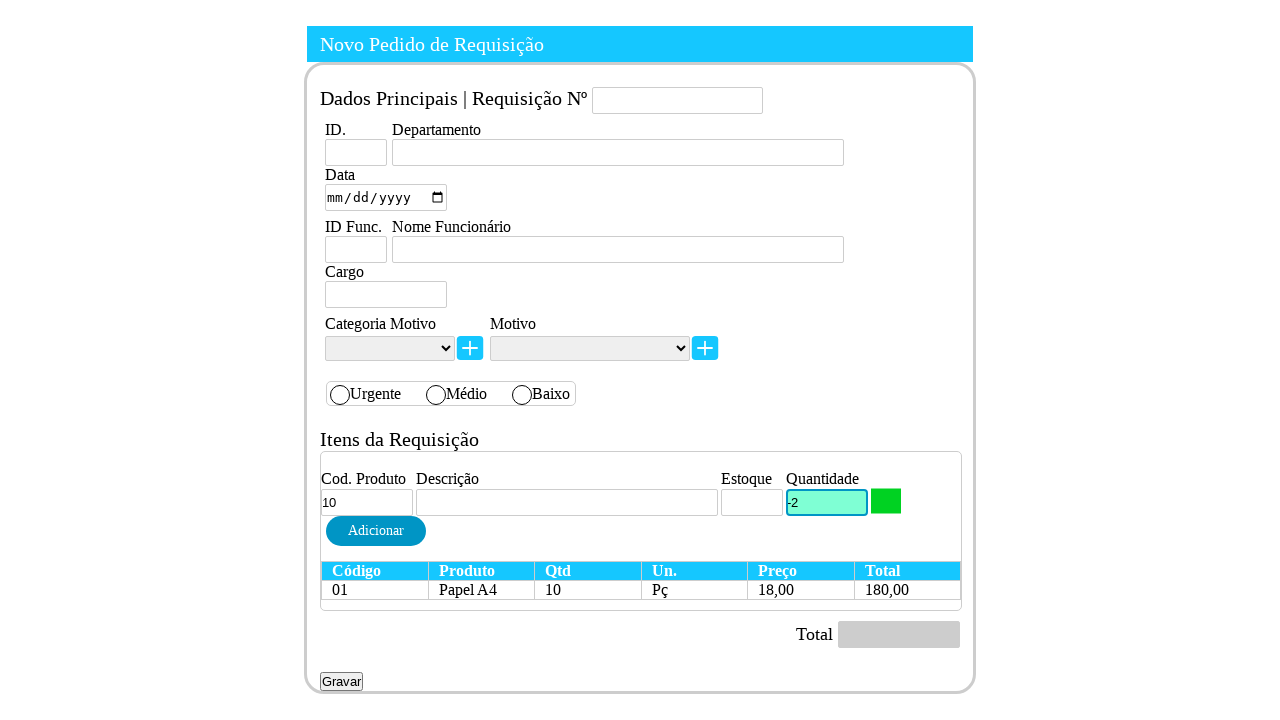